Tests that key elements on the Atlassian homepage are visible, including headings and navigation links for Products, For teams, and Support.

Starting URL: https://www.atlassian.com/

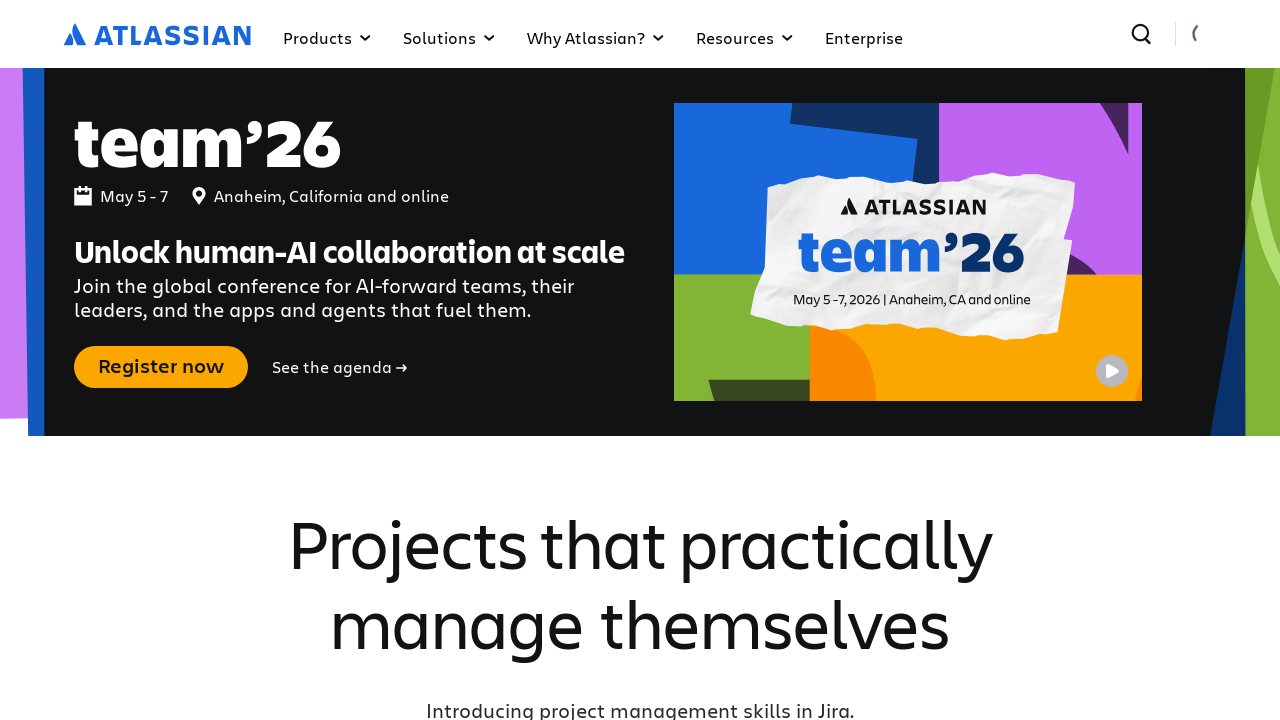

Verified main heading text 'with teamwork' is visible
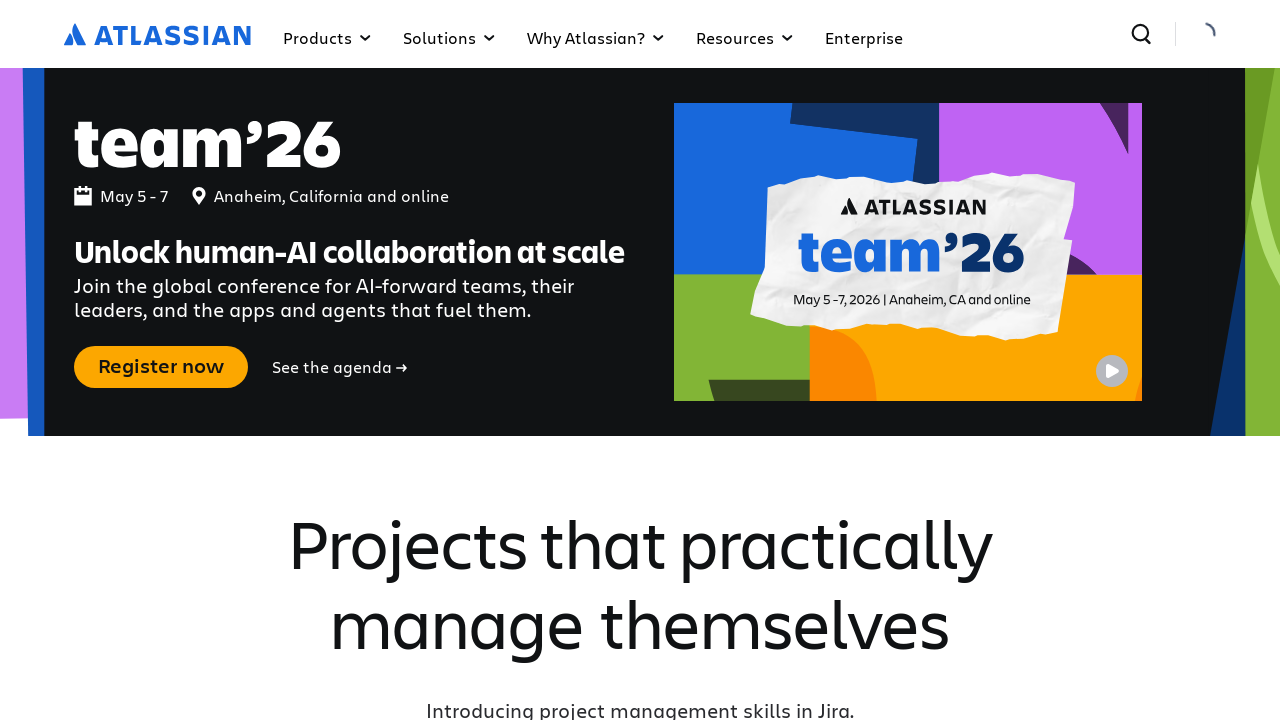

Verified heading element "It's possible with teamwork" is visible
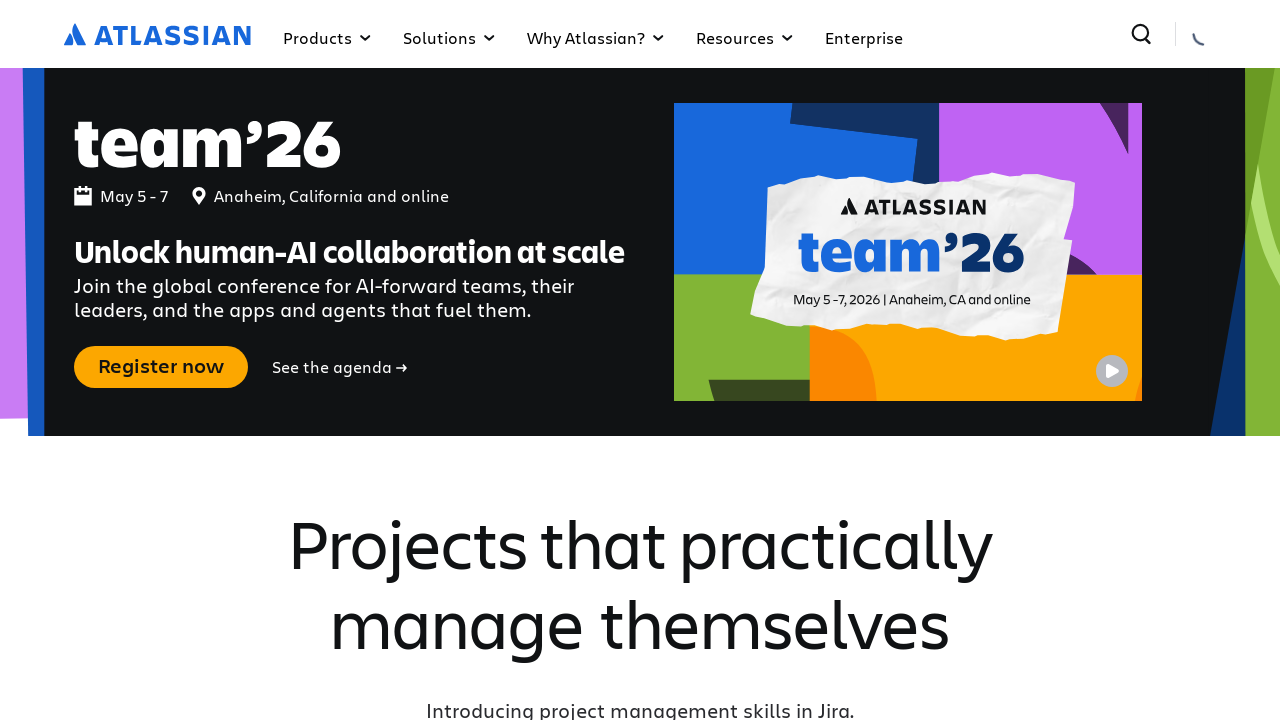

Verified Products navigation link is visible
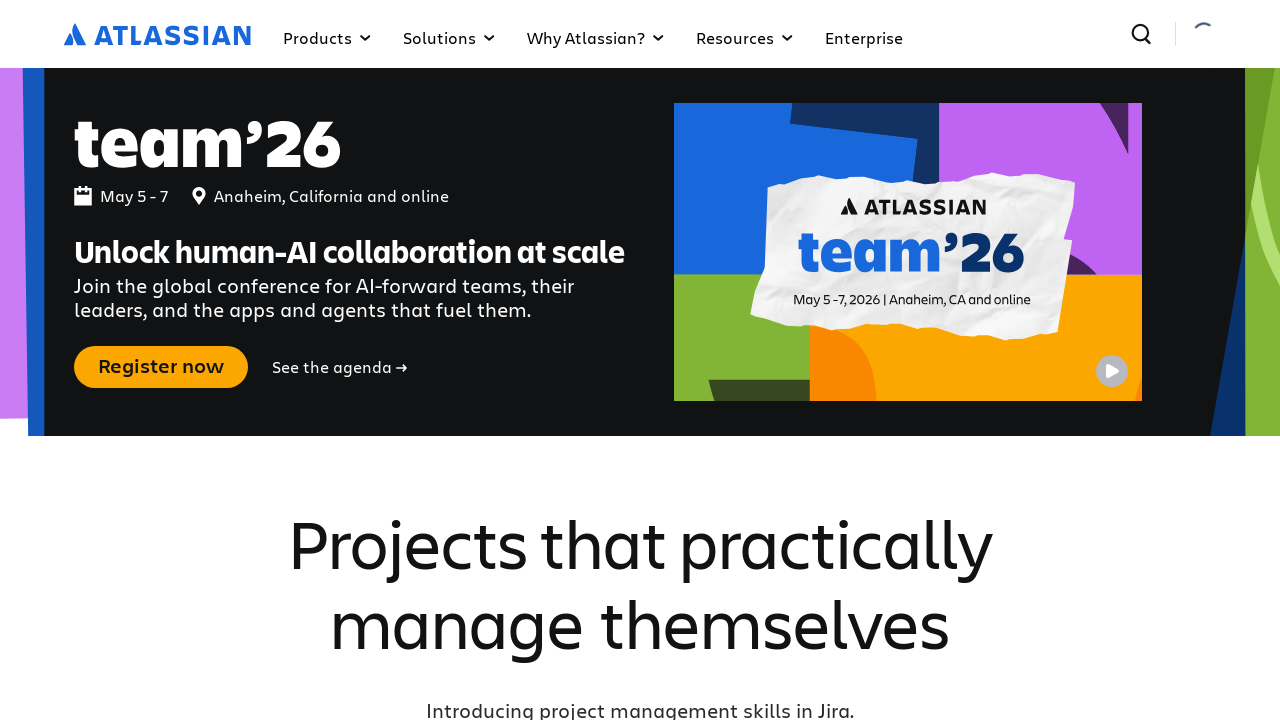

Verified For teams navigation link is visible
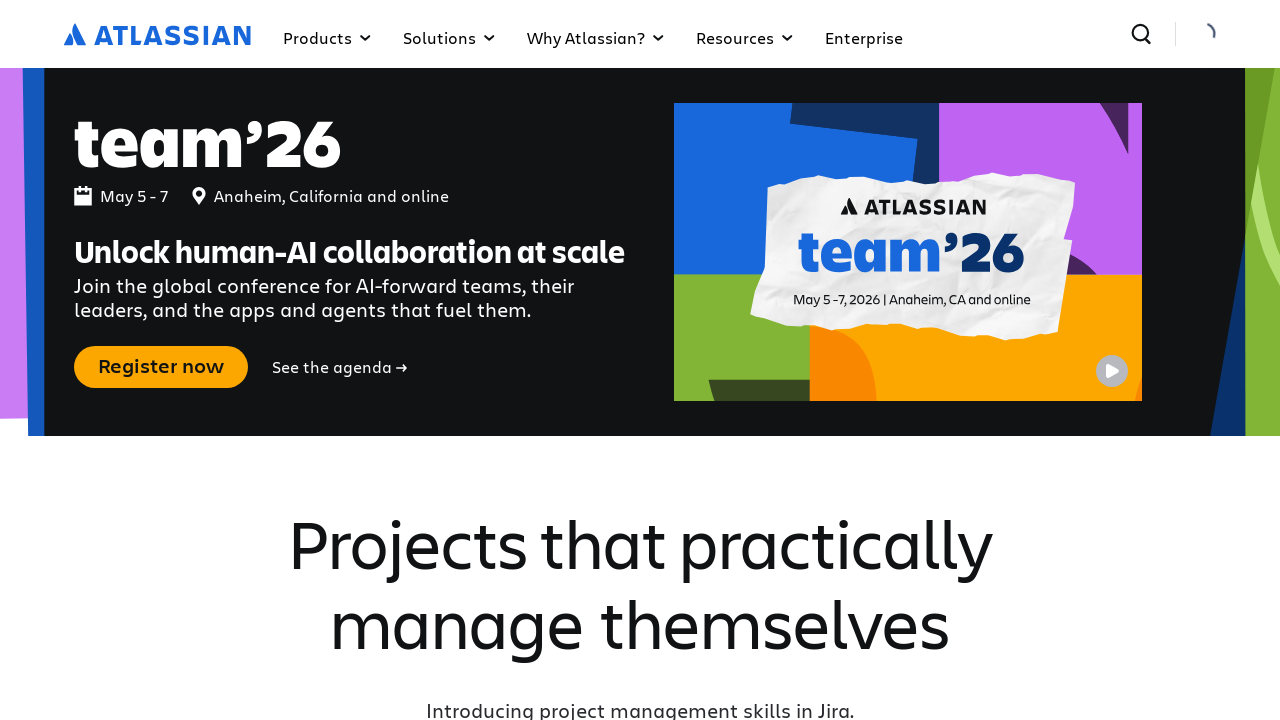

Verified Support navigation link is visible
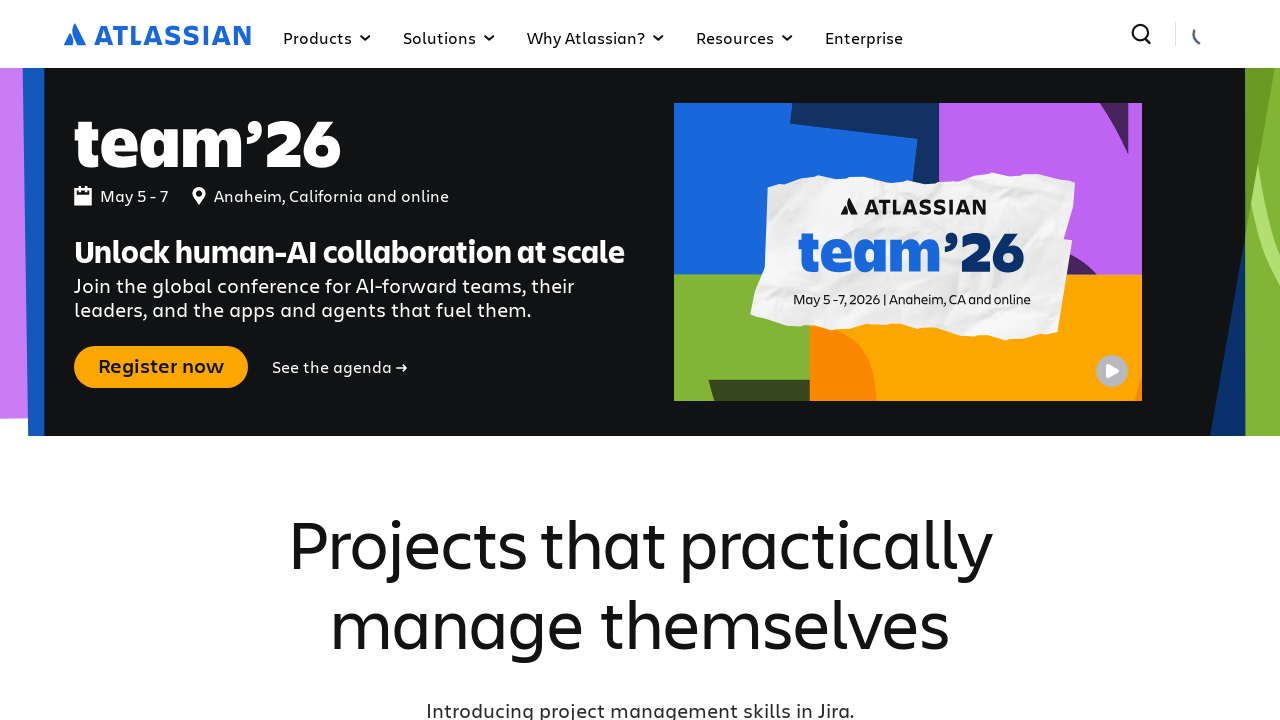

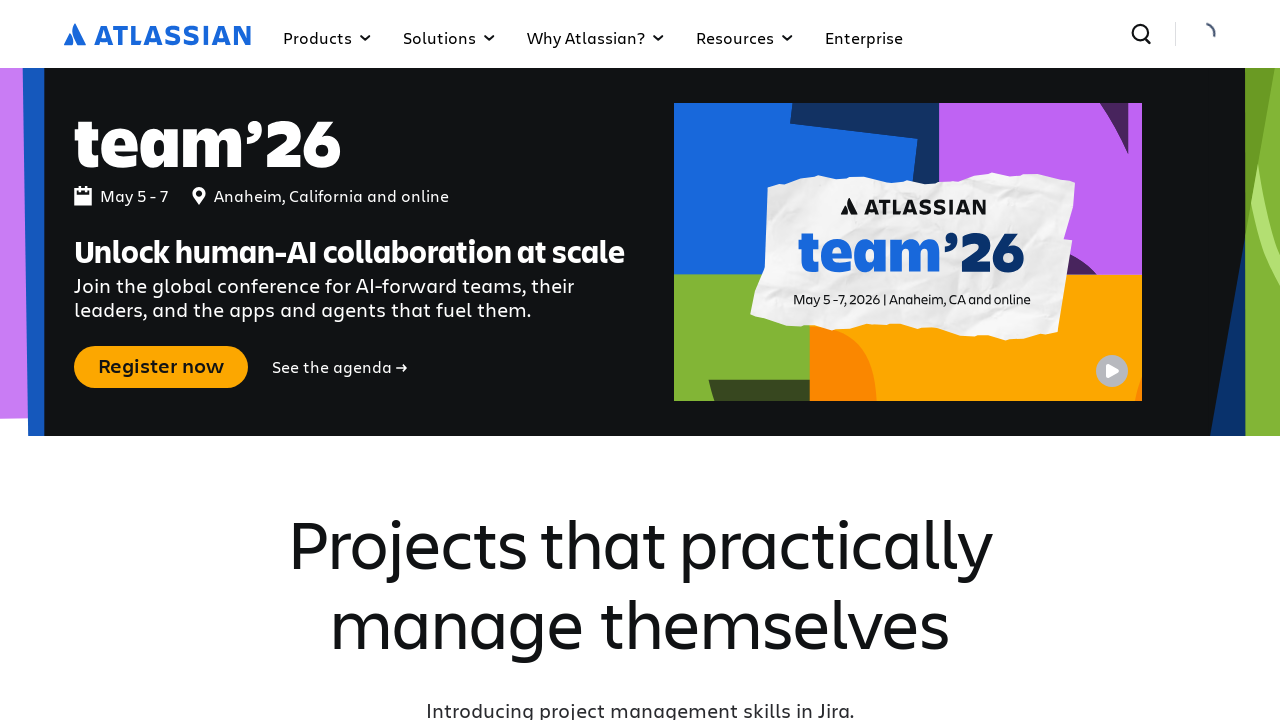